Tests drag and drop functionality by dragging an element to a droppable target and verifying the drop was successful

Starting URL: https://www.lambdatest.com/selenium-playground/drag-and-drop-demo

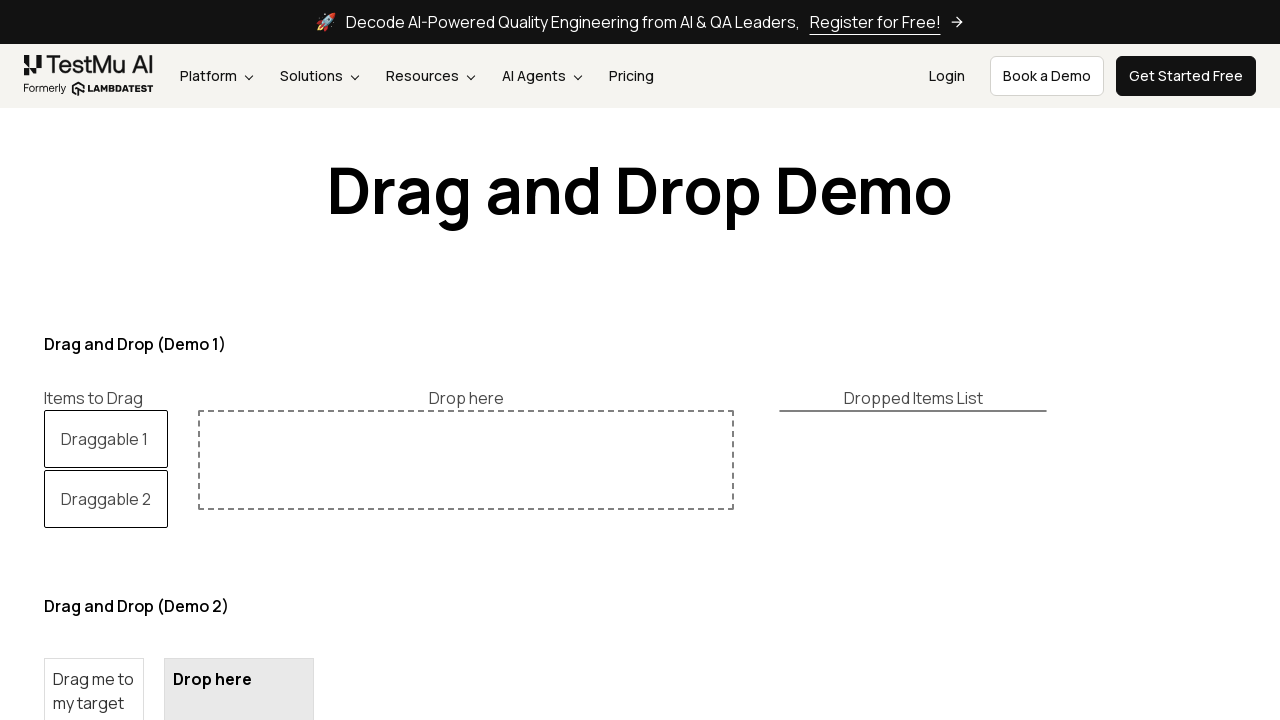

Located draggable element 'Drag me to my target'
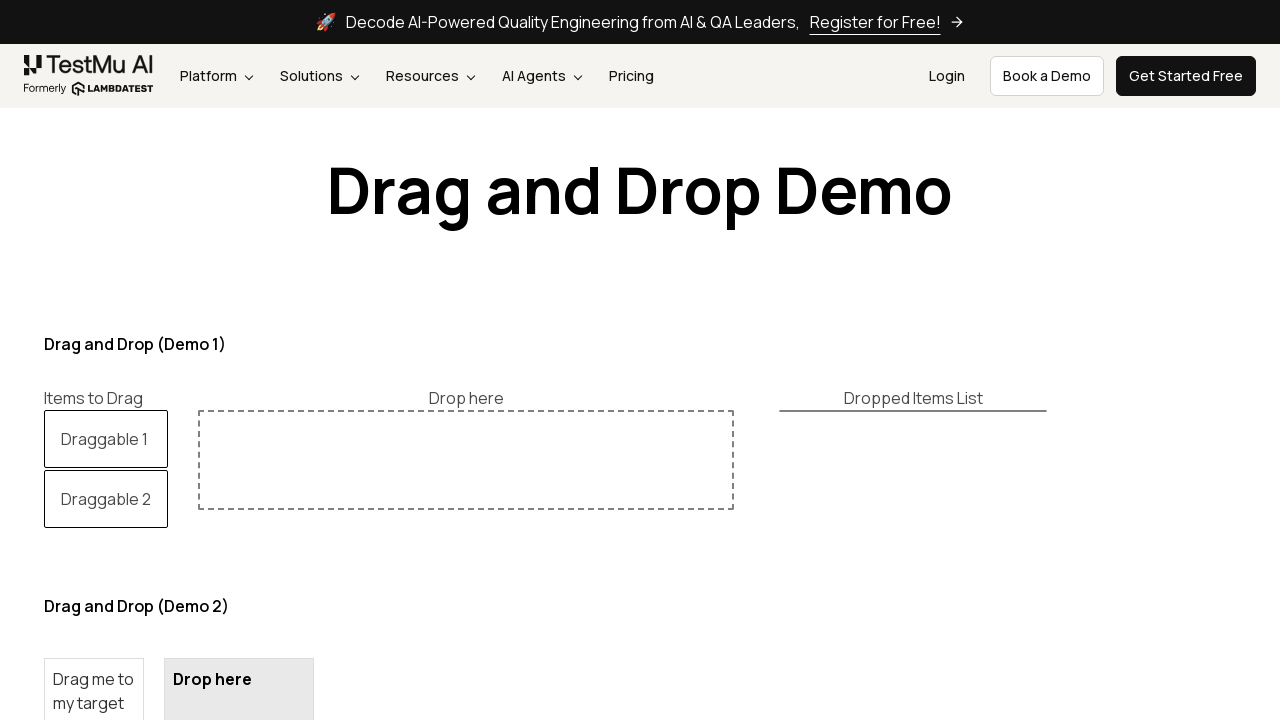

Located droppable target element
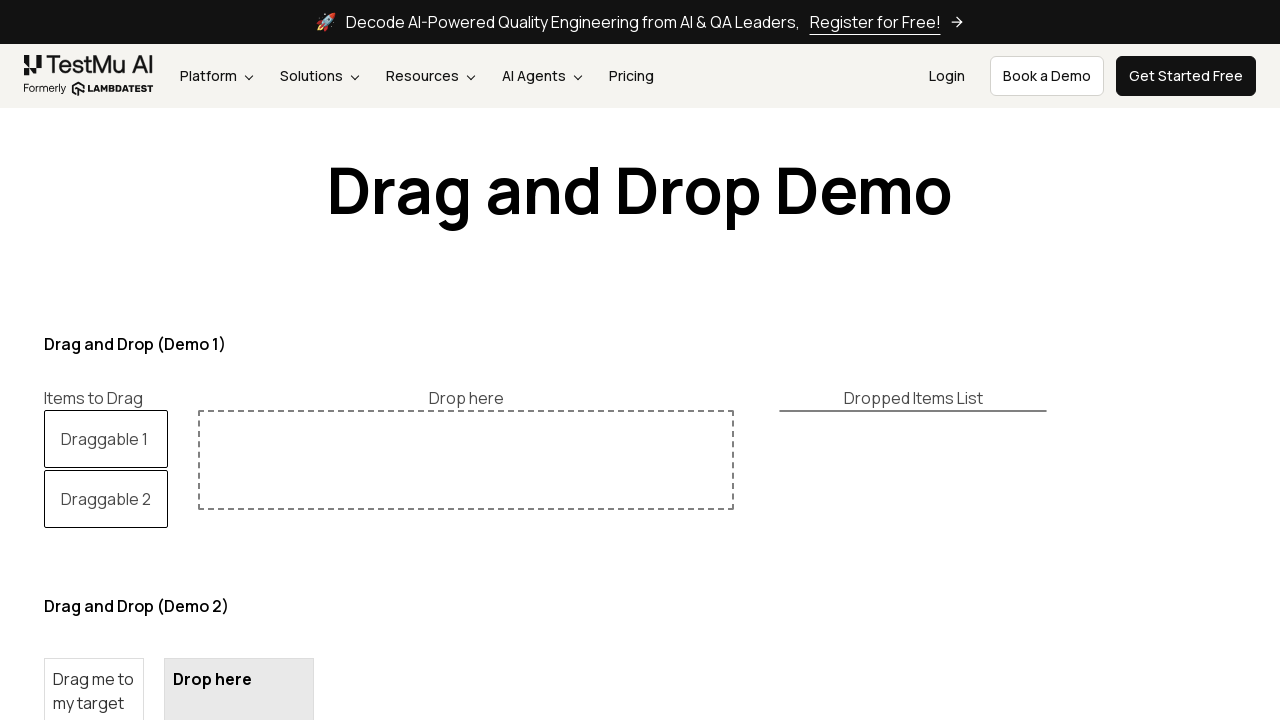

Dragged element to droppable target at (239, 645)
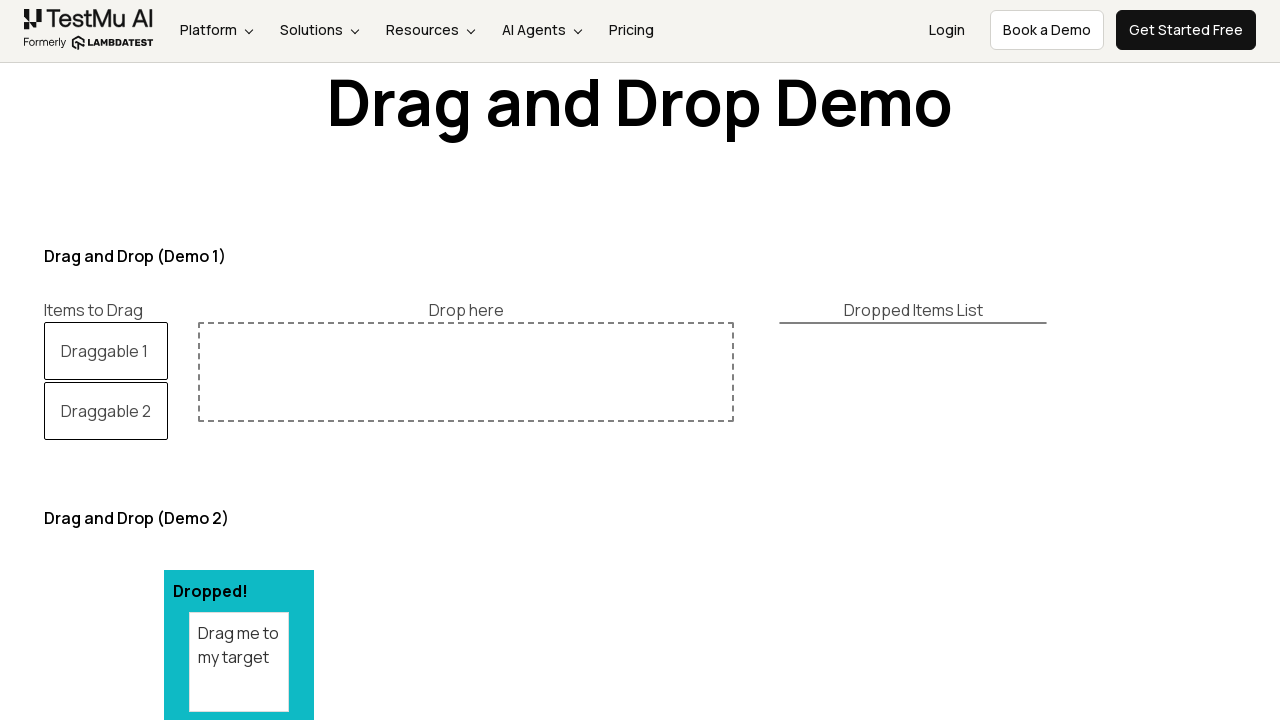

Waited for droppable target to be available
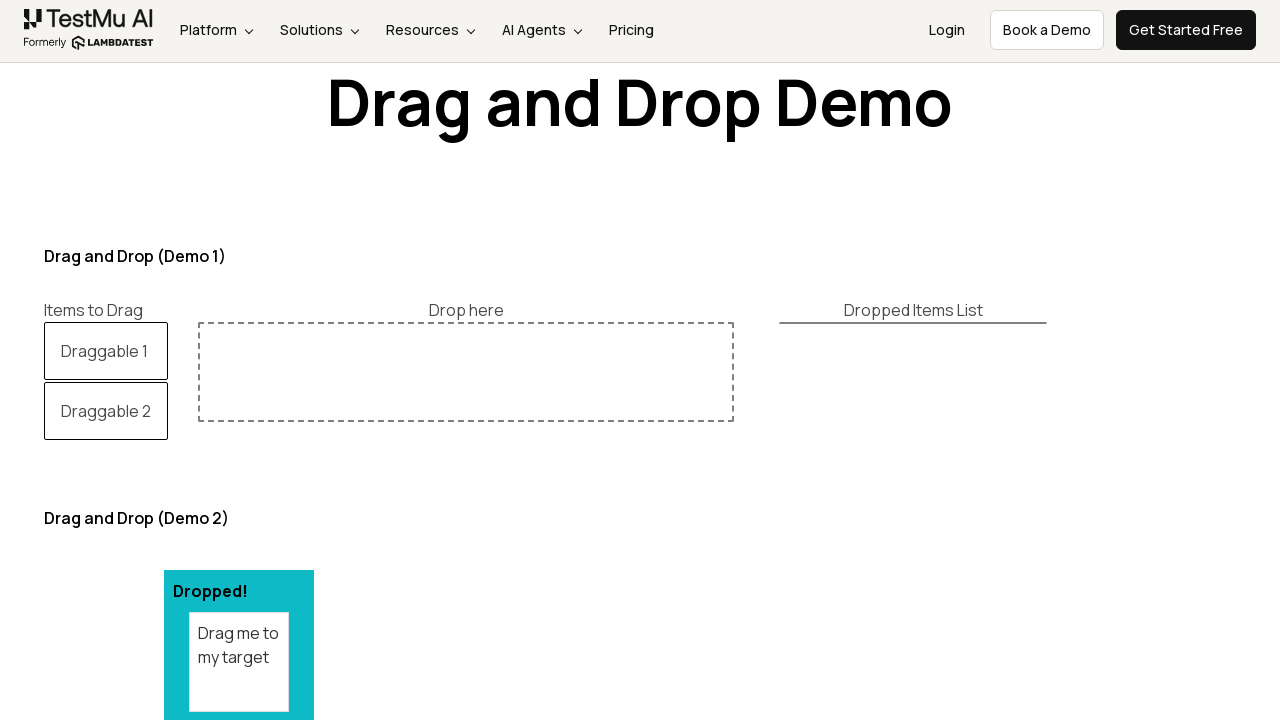

Retrieved text content from droppable target
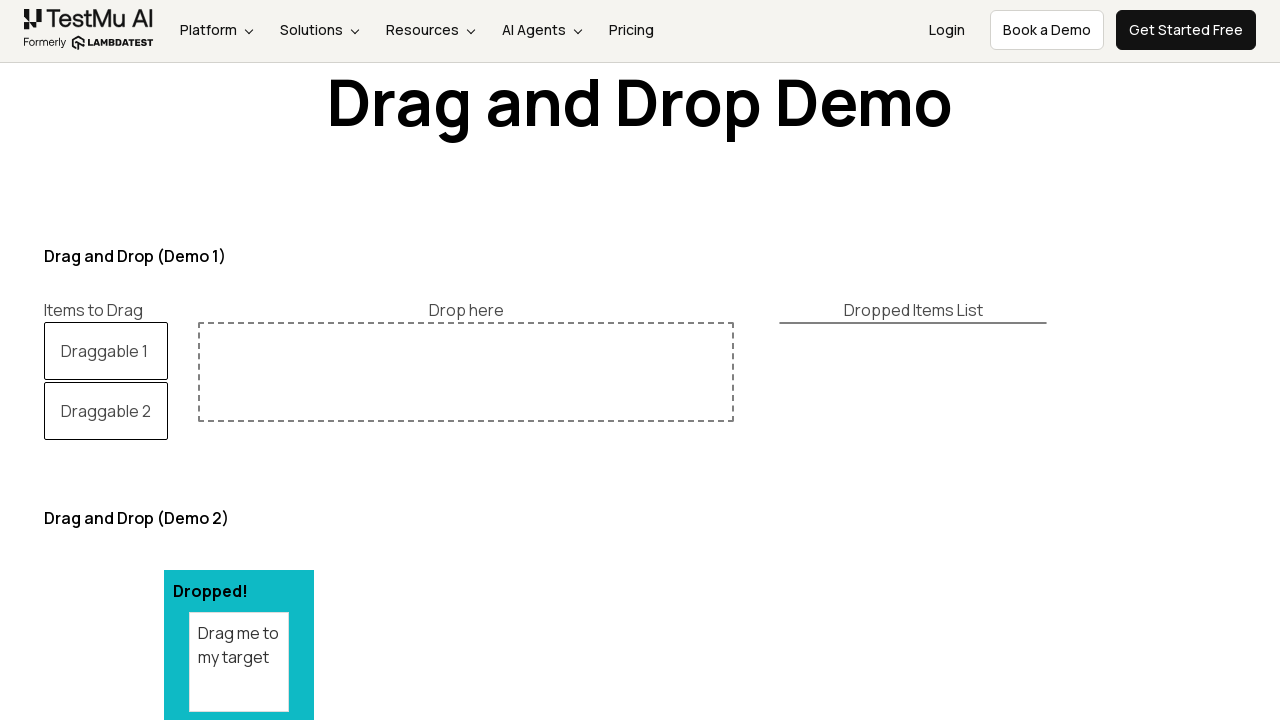

Verified that drop was successful - 'Dropped!' text found in target
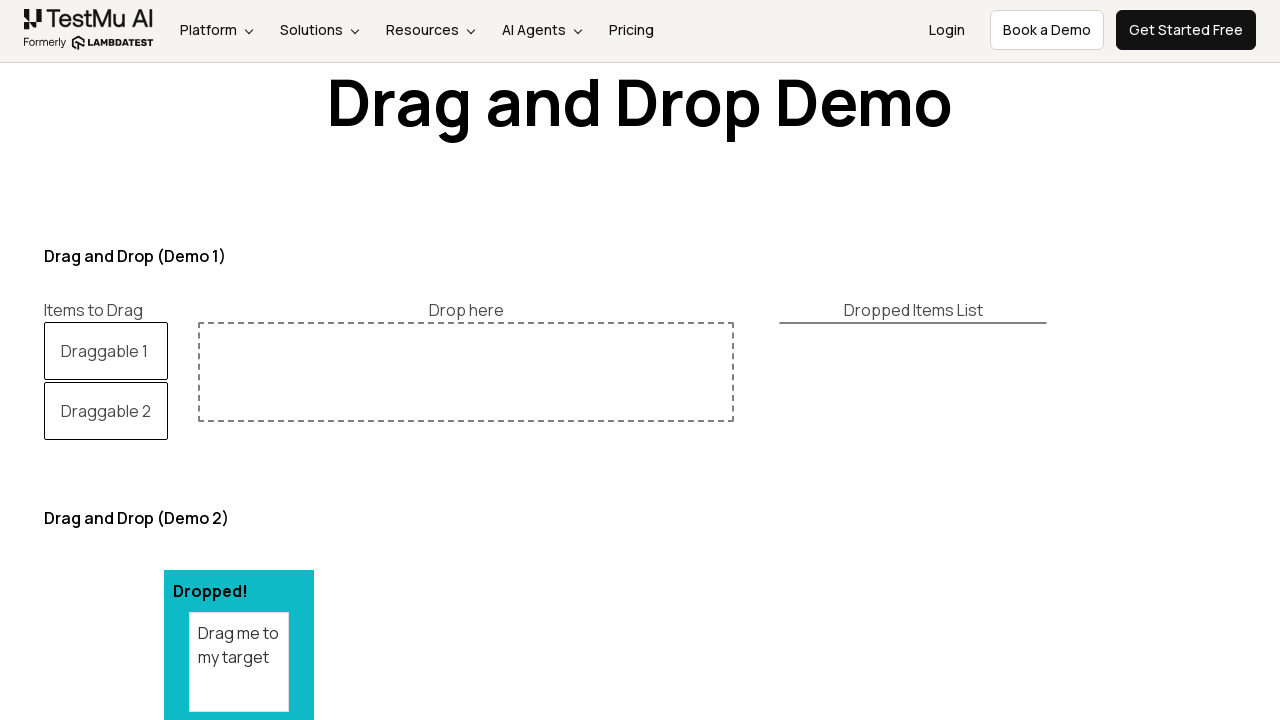

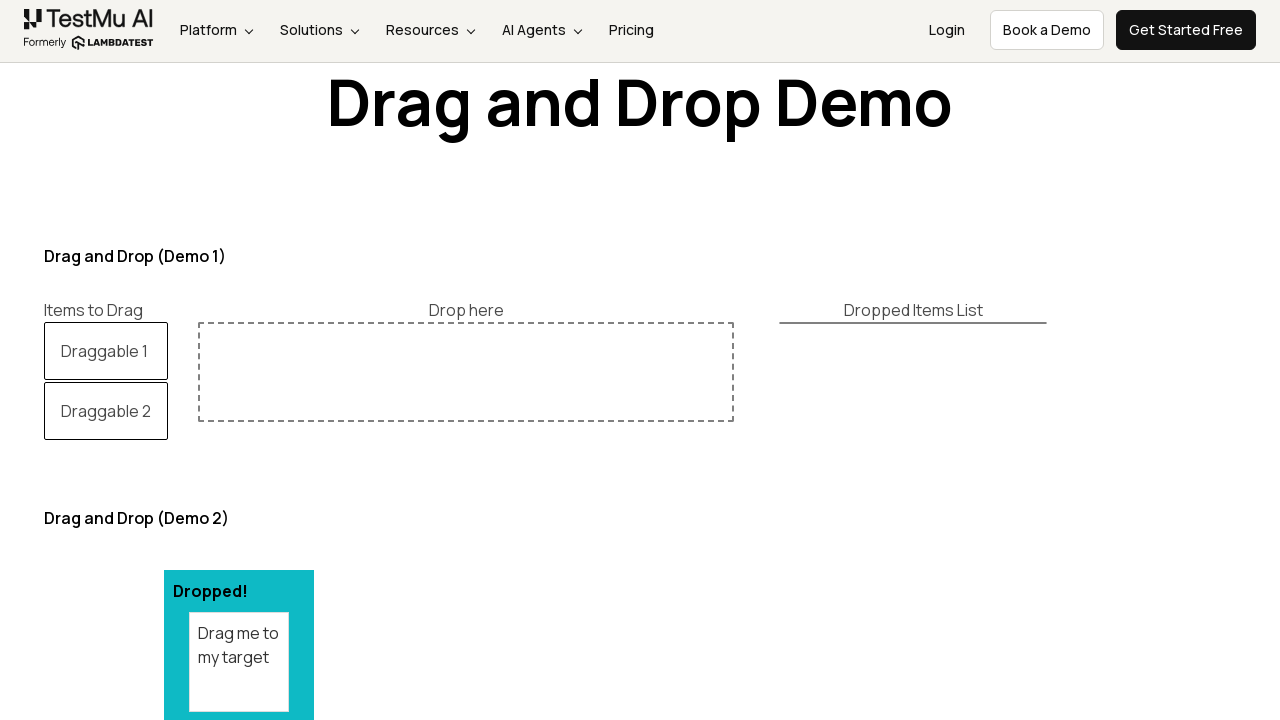